Tests keyboard input functionality by clicking on a target element and pressing the ArrowUp key, then verifying the key press was registered

Starting URL: https://the-internet.herokuapp.com/key_presses

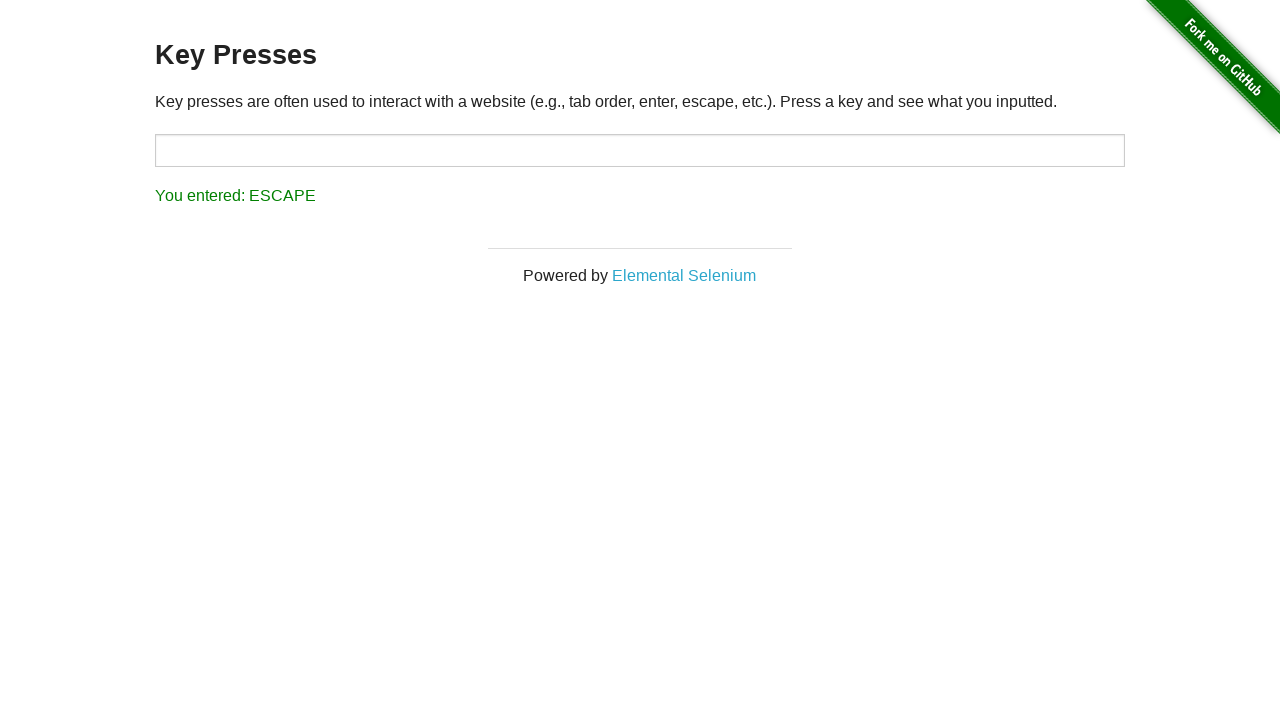

Clicked on the target input element at (640, 150) on #target
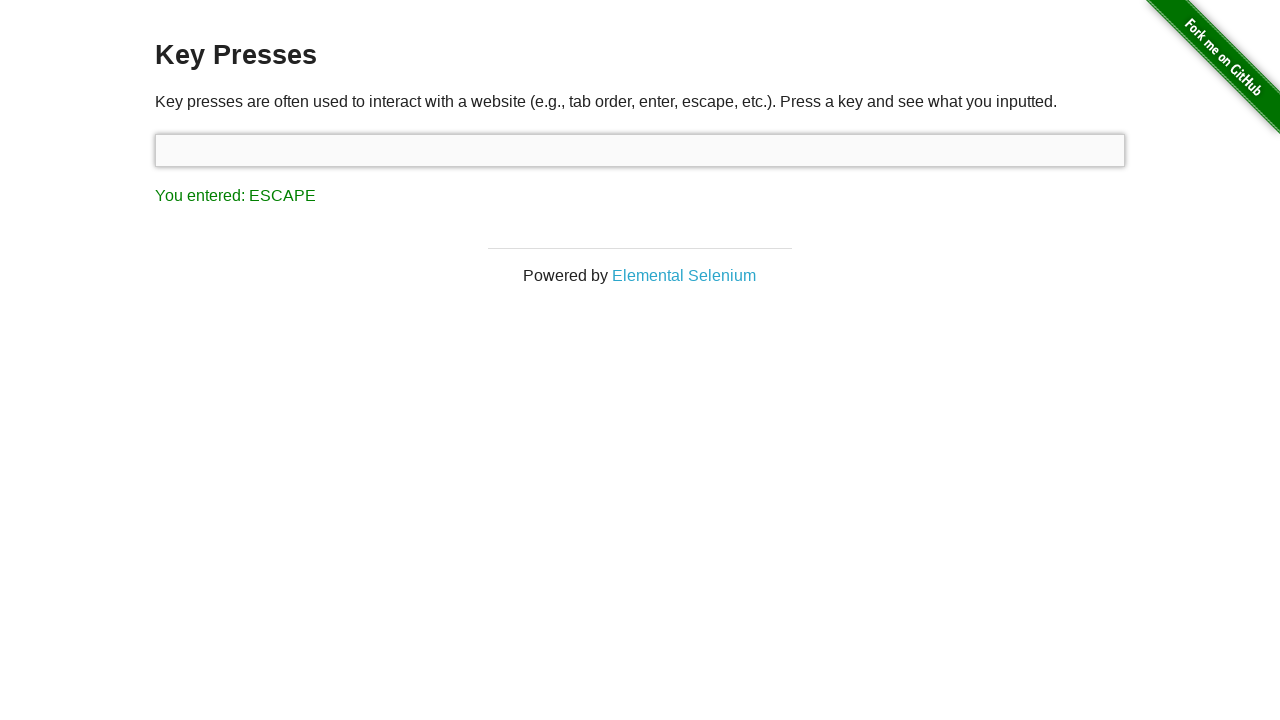

Pressed the ArrowUp key
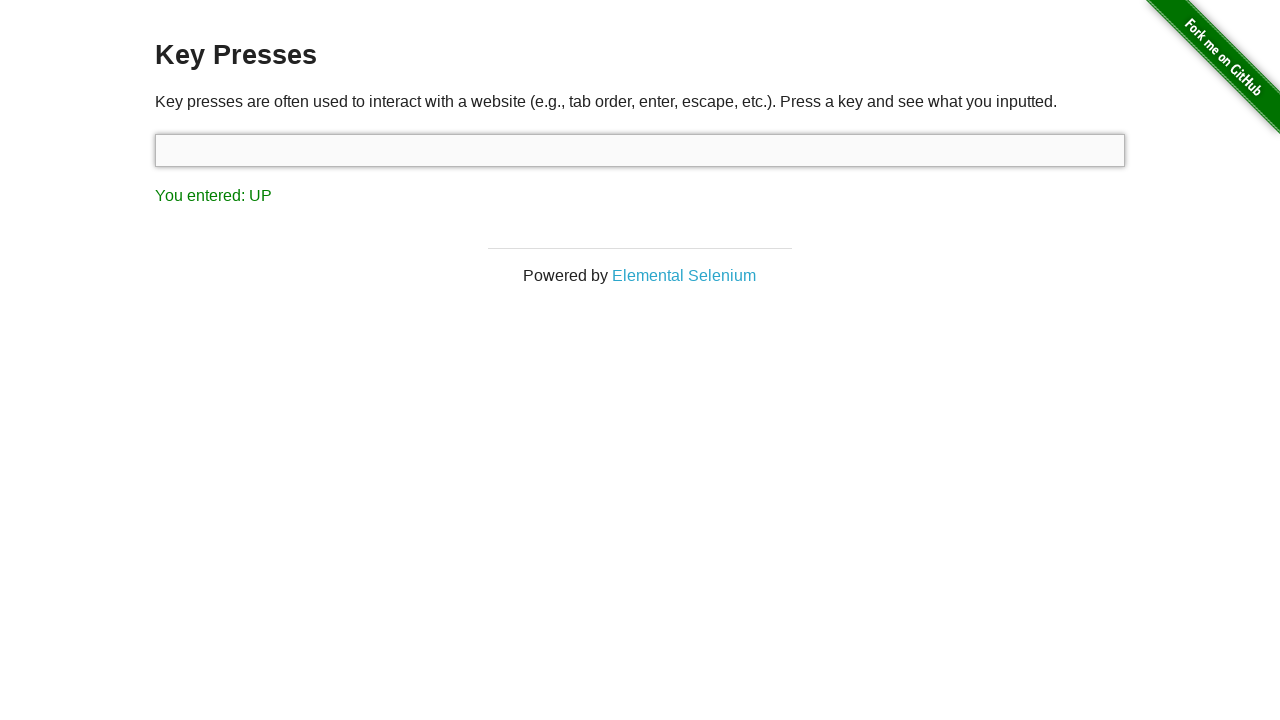

Verified that ArrowUp key press was registered on the page
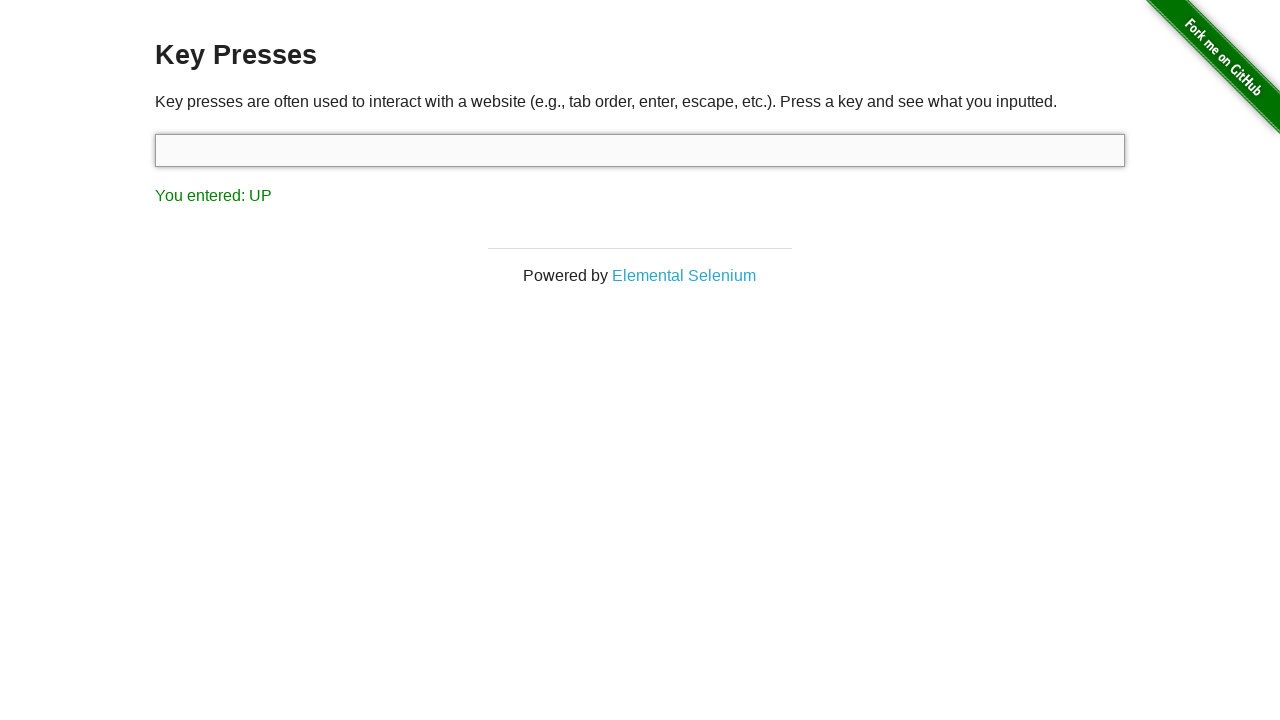

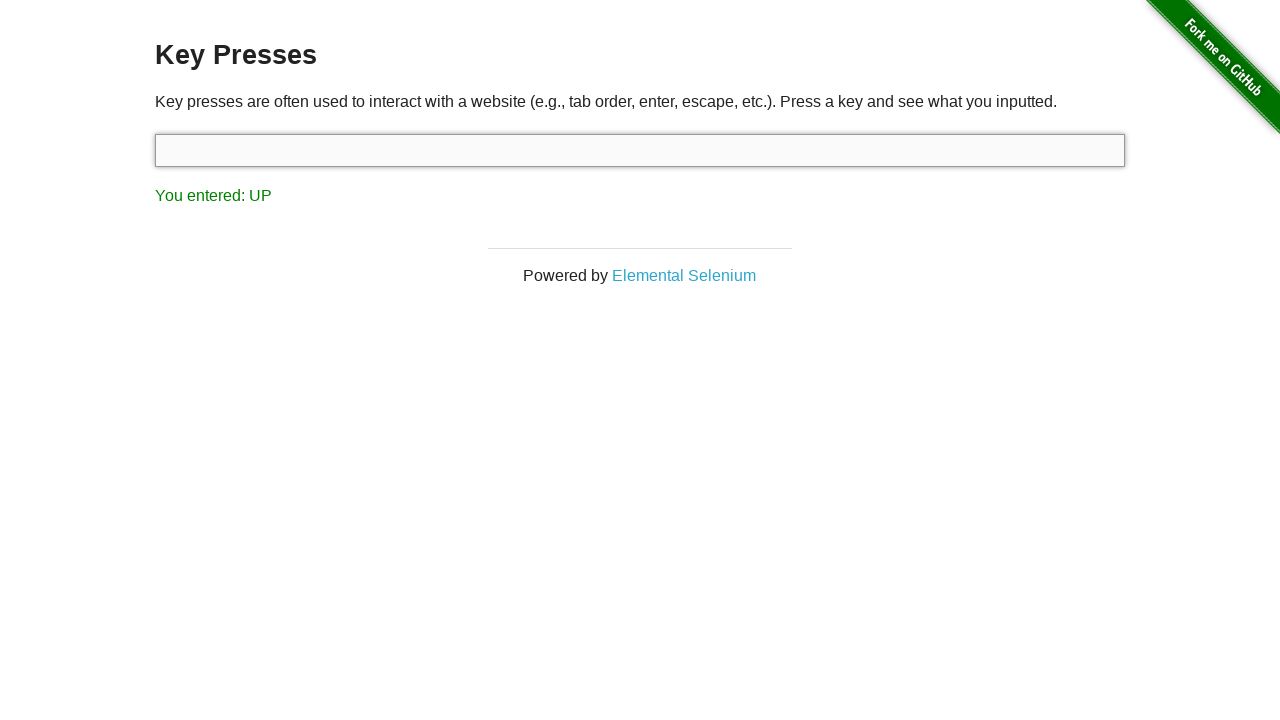